Navigates to a test automation practice blog and zooms out the page to 50% using JavaScript

Starting URL: https://testautomationpractice.blogspot.com/

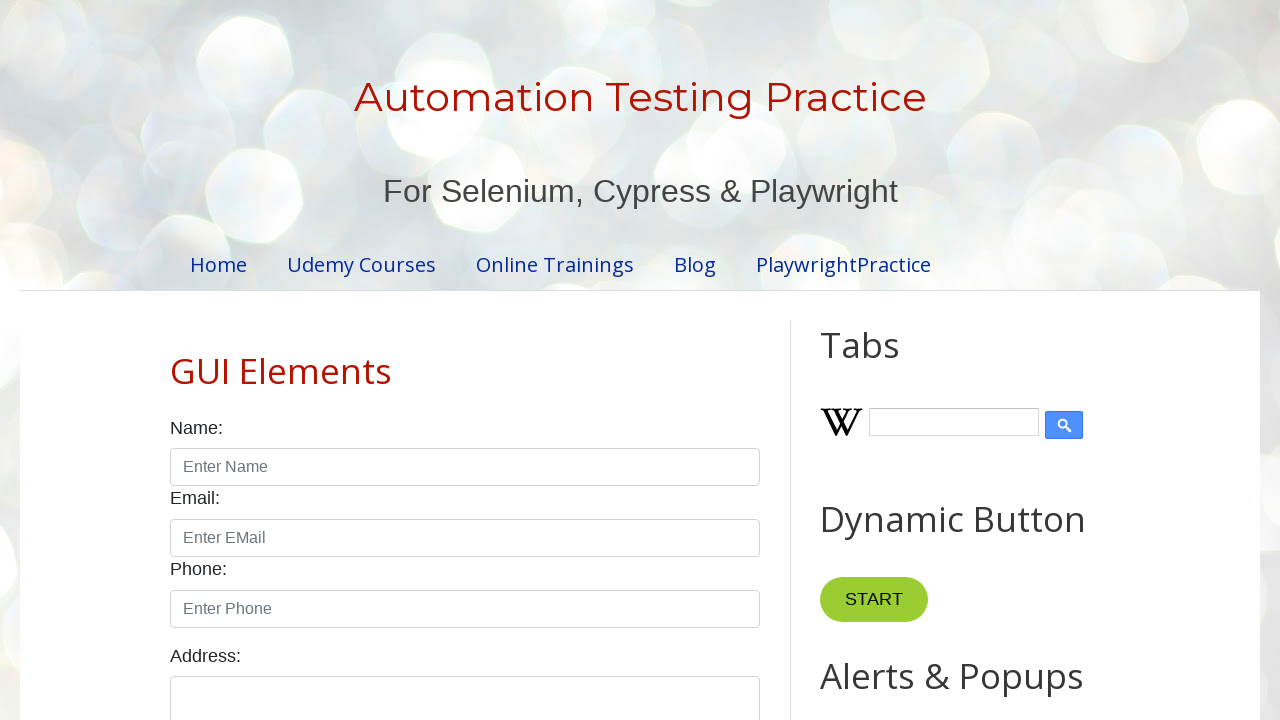

Navigated to test automation practice blog
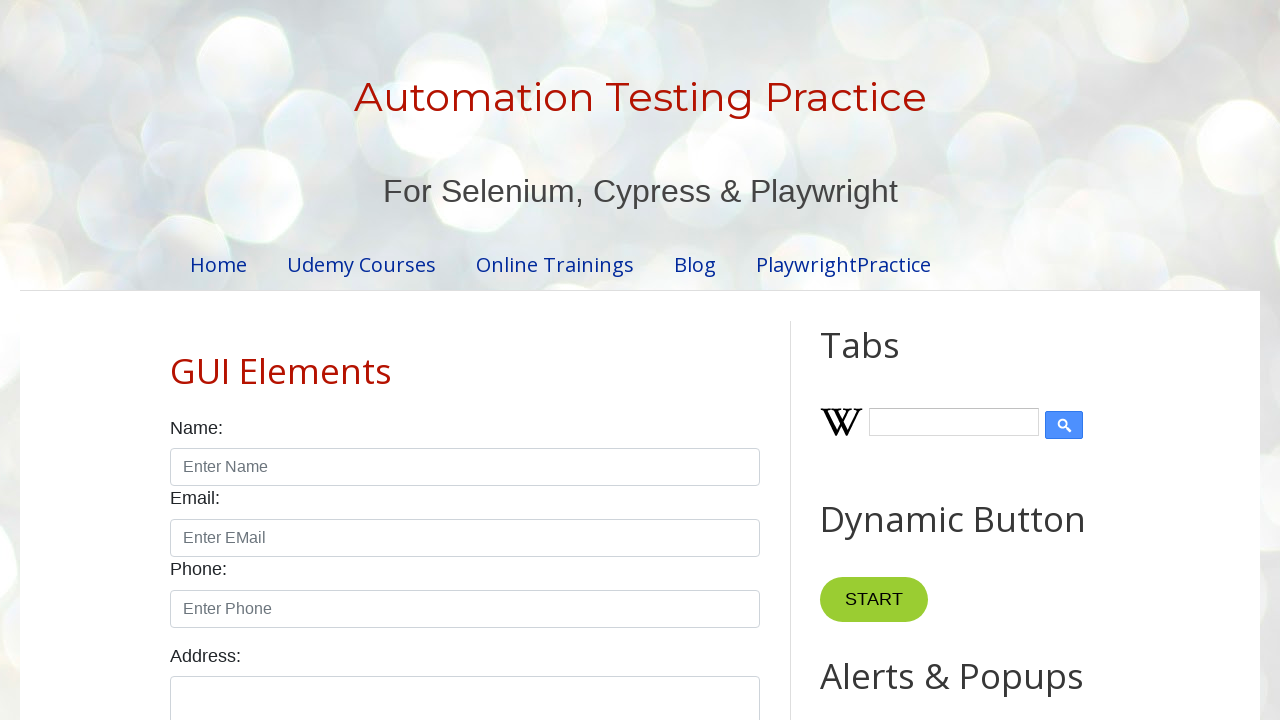

Zoomed out page to 50% using JavaScript
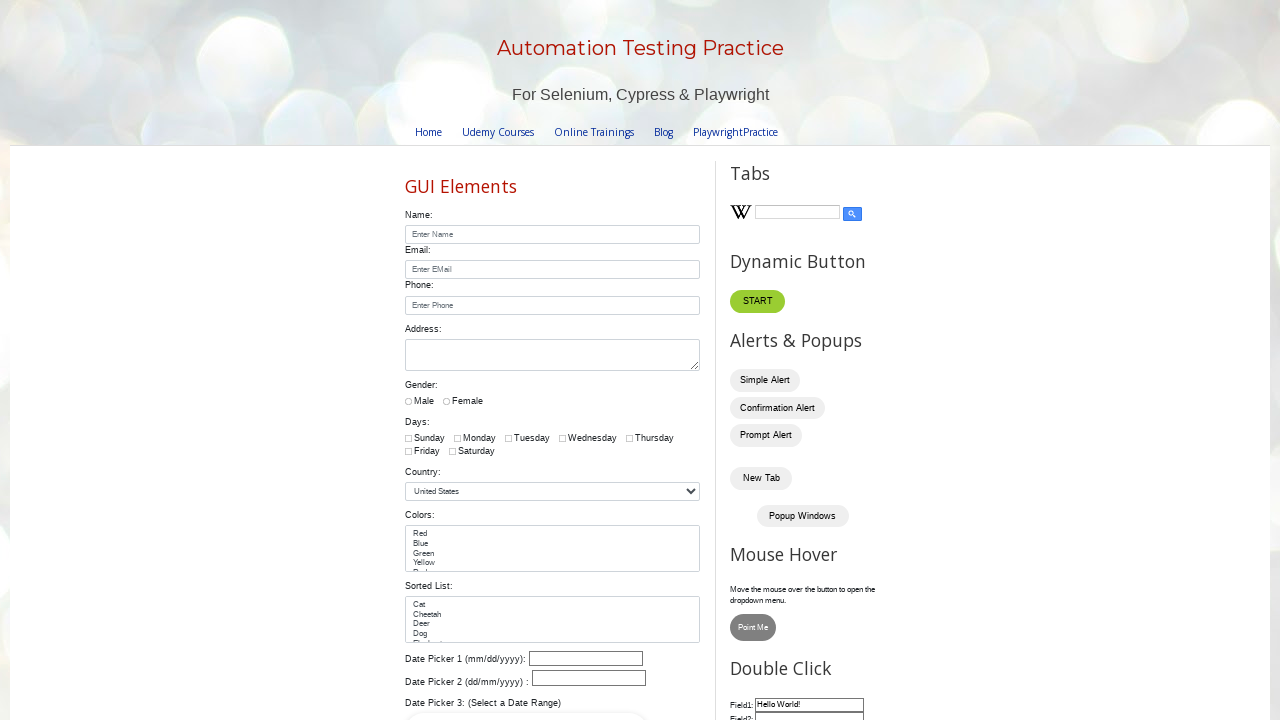

Waited 5 seconds to observe the zoom effect
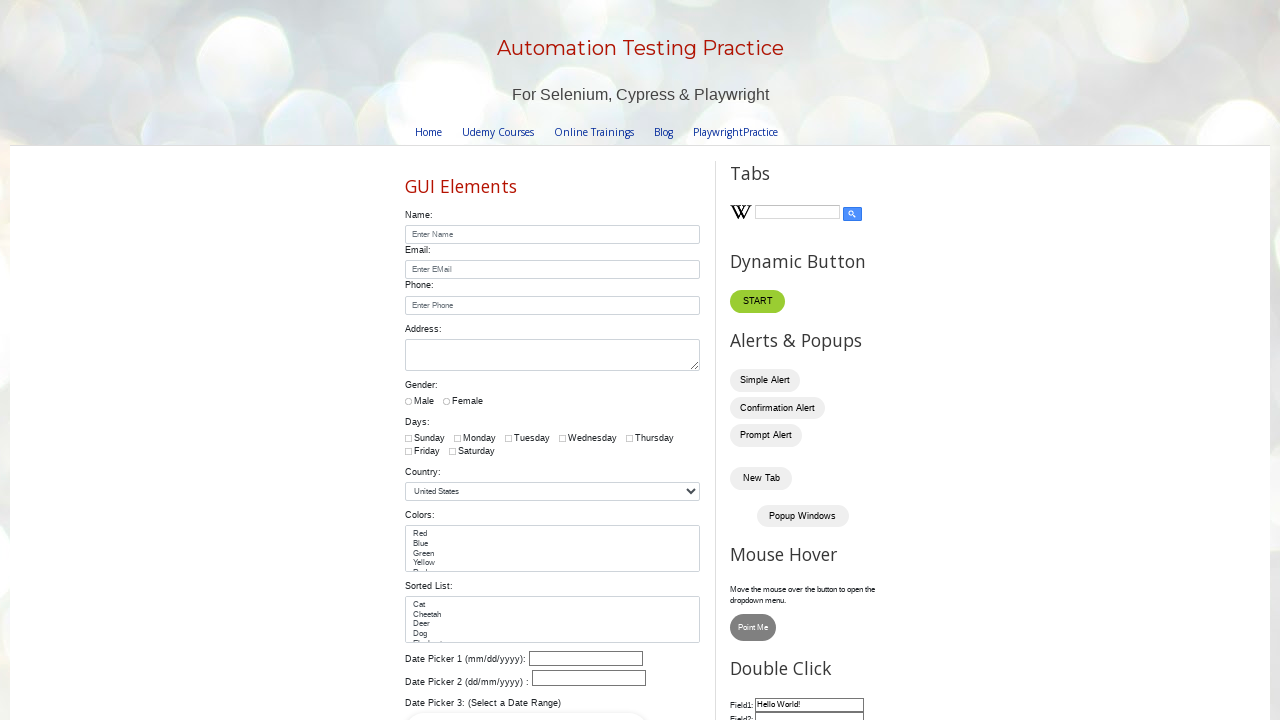

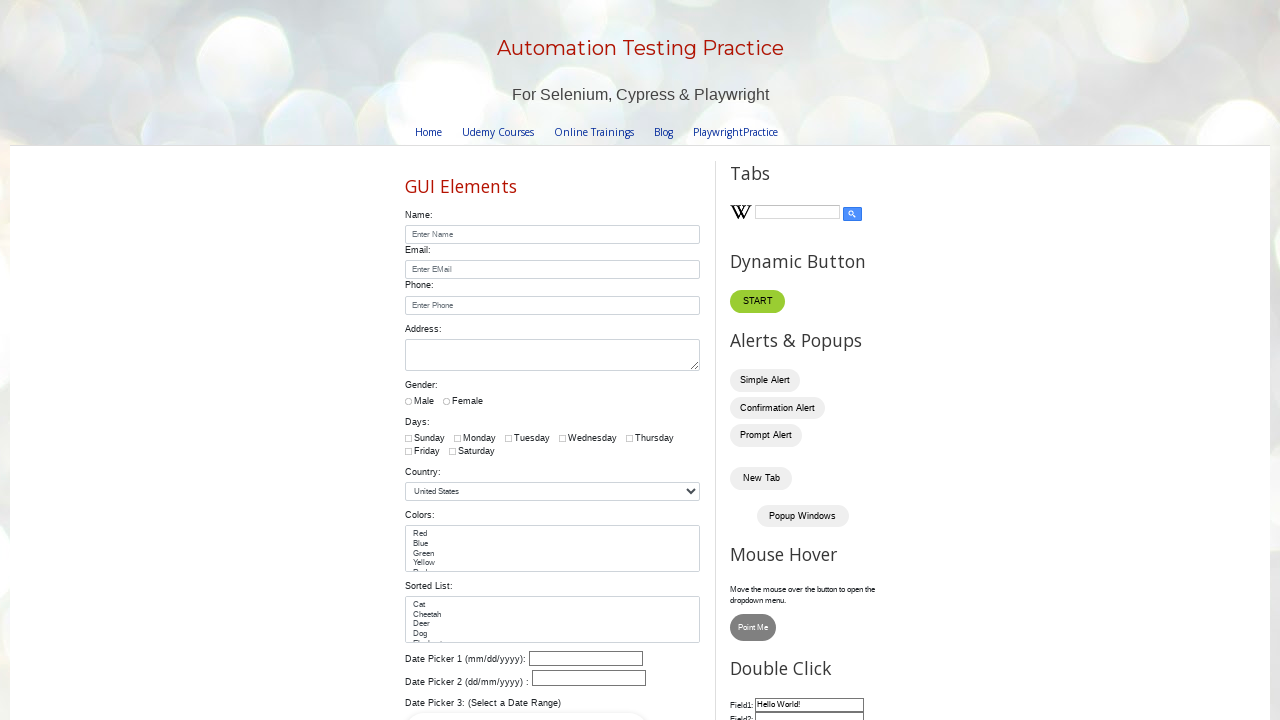